Tests dynamic controls with explicit wait by clicking the Remove button and waiting for the "It's gone!" message to become visible.

Starting URL: https://the-internet.herokuapp.com/dynamic_controls

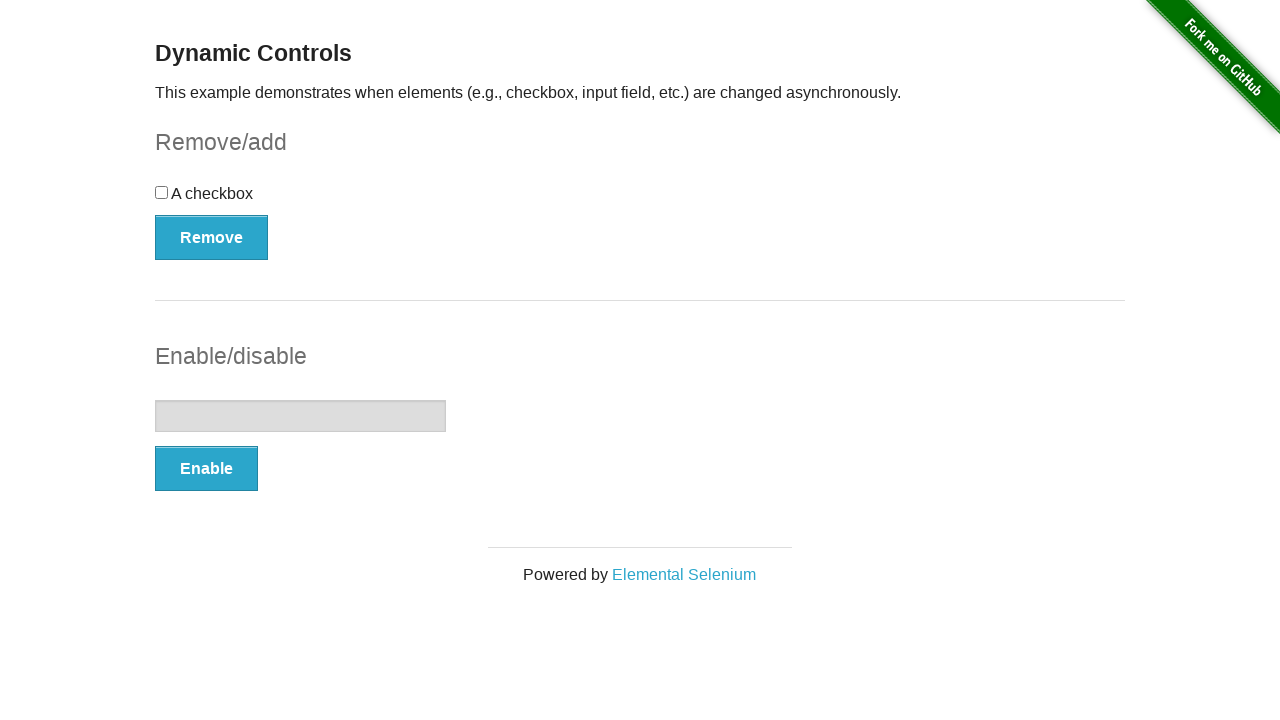

Clicked the Remove button at (212, 237) on button[type='button']
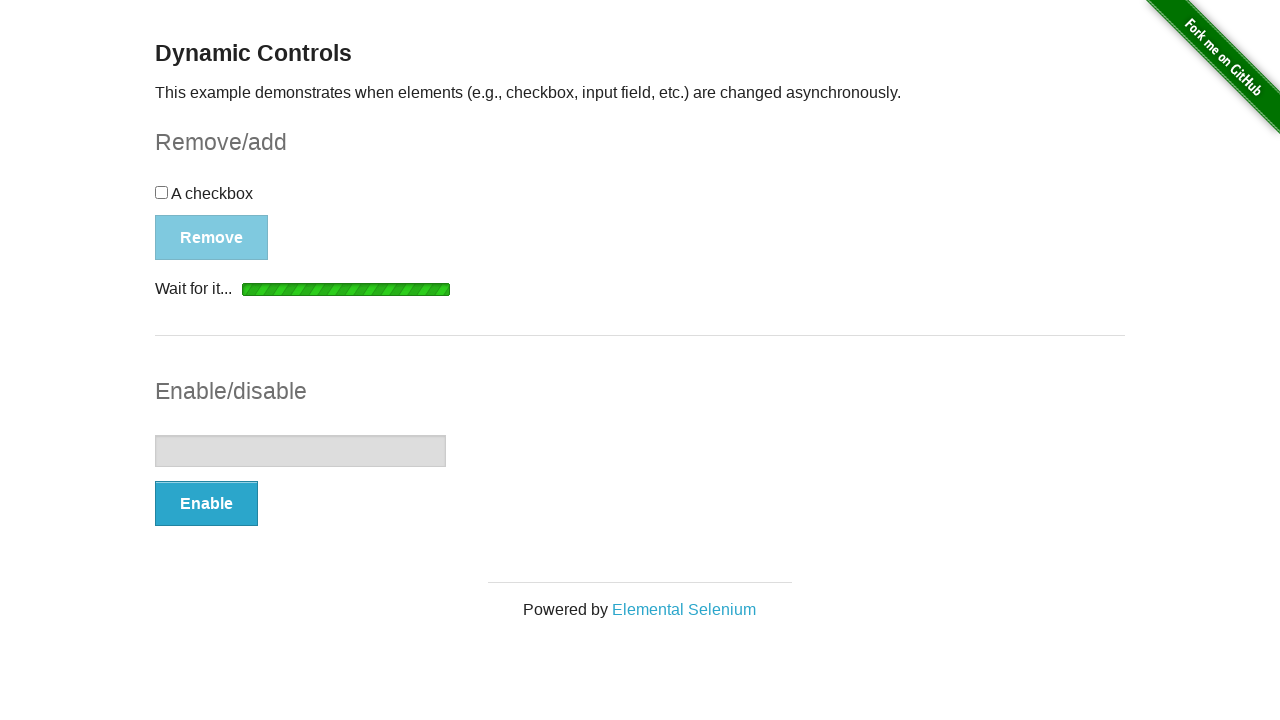

Waited for 'It's gone!' message to become visible
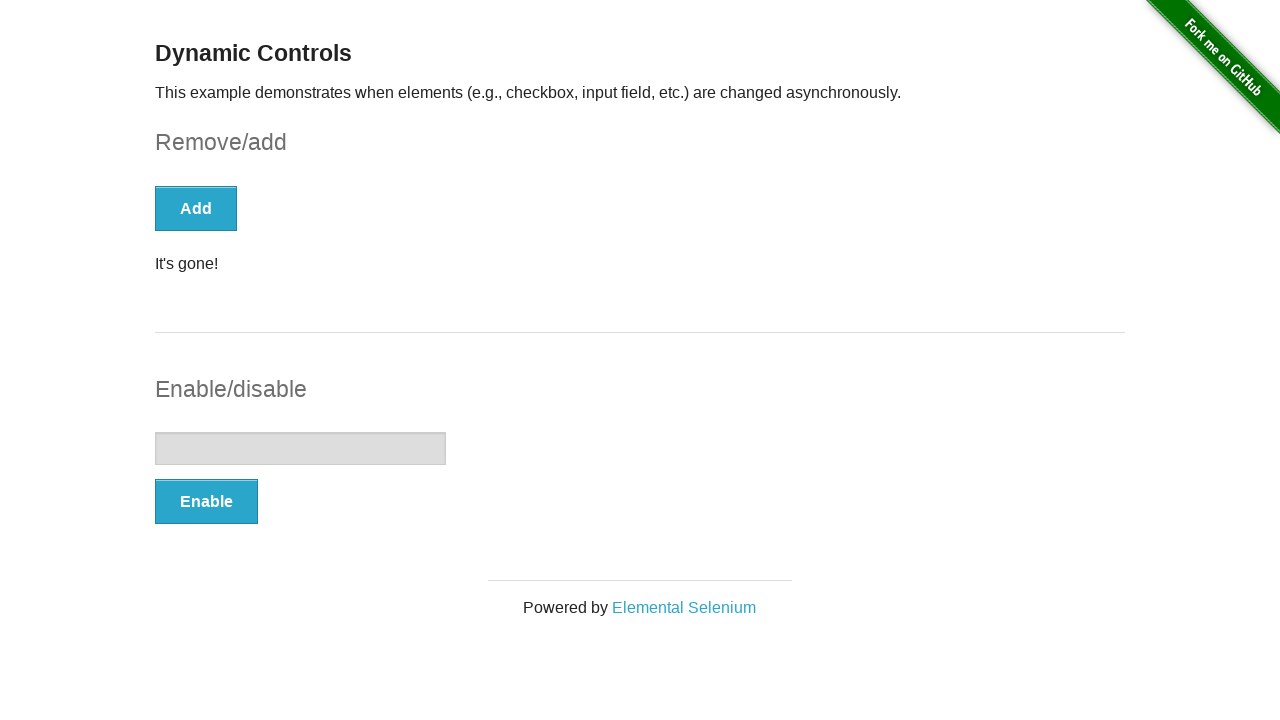

Verified message content is 'It's gone!'
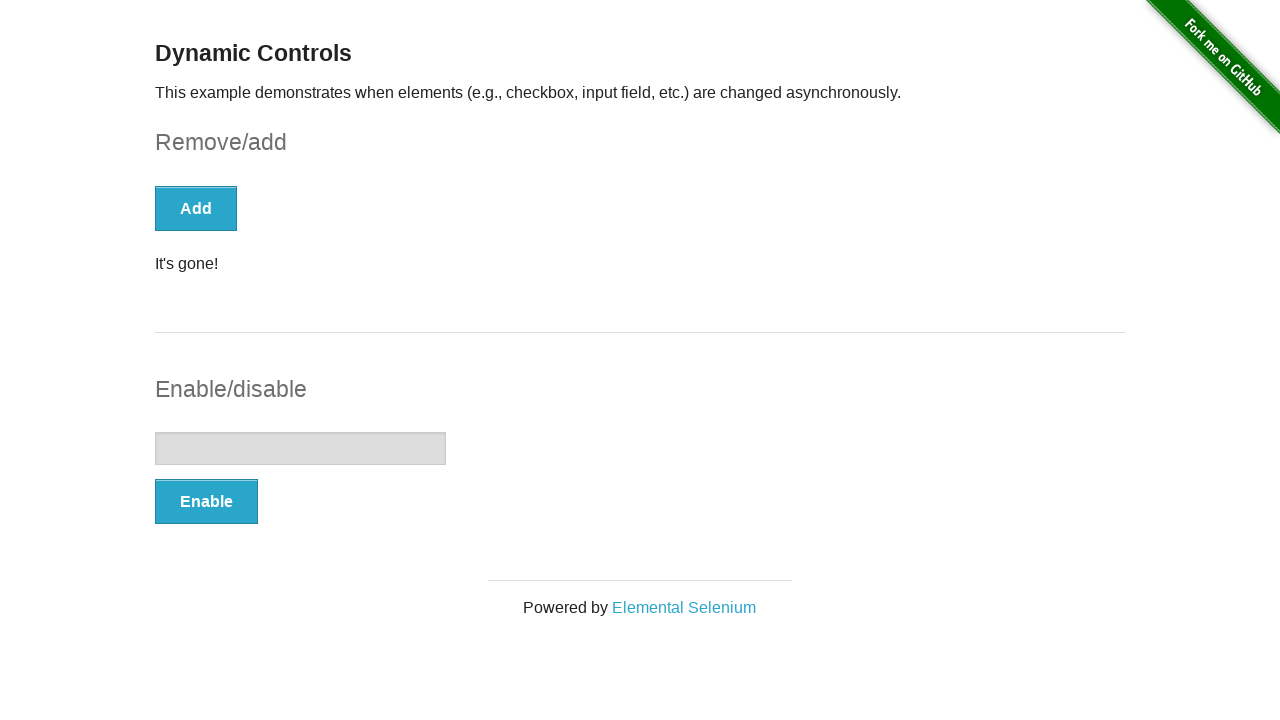

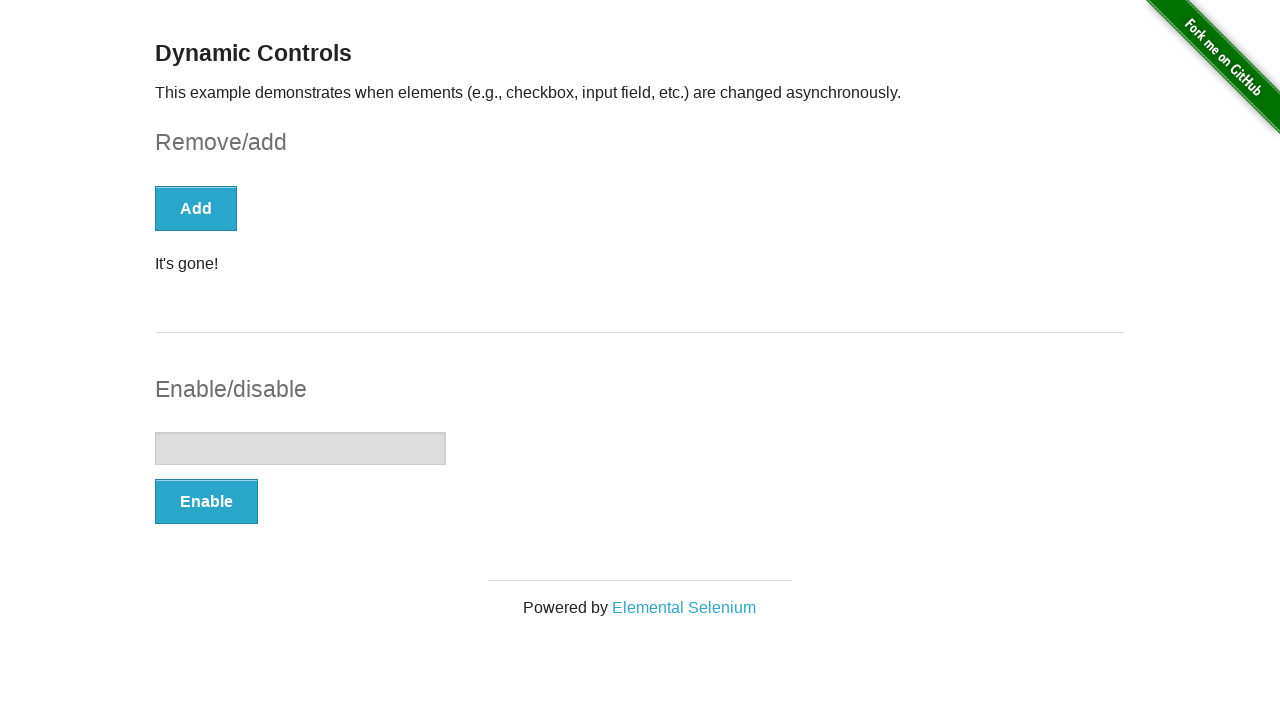